Tests that todo data persists after page reload

Starting URL: https://demo.playwright.dev/todomvc

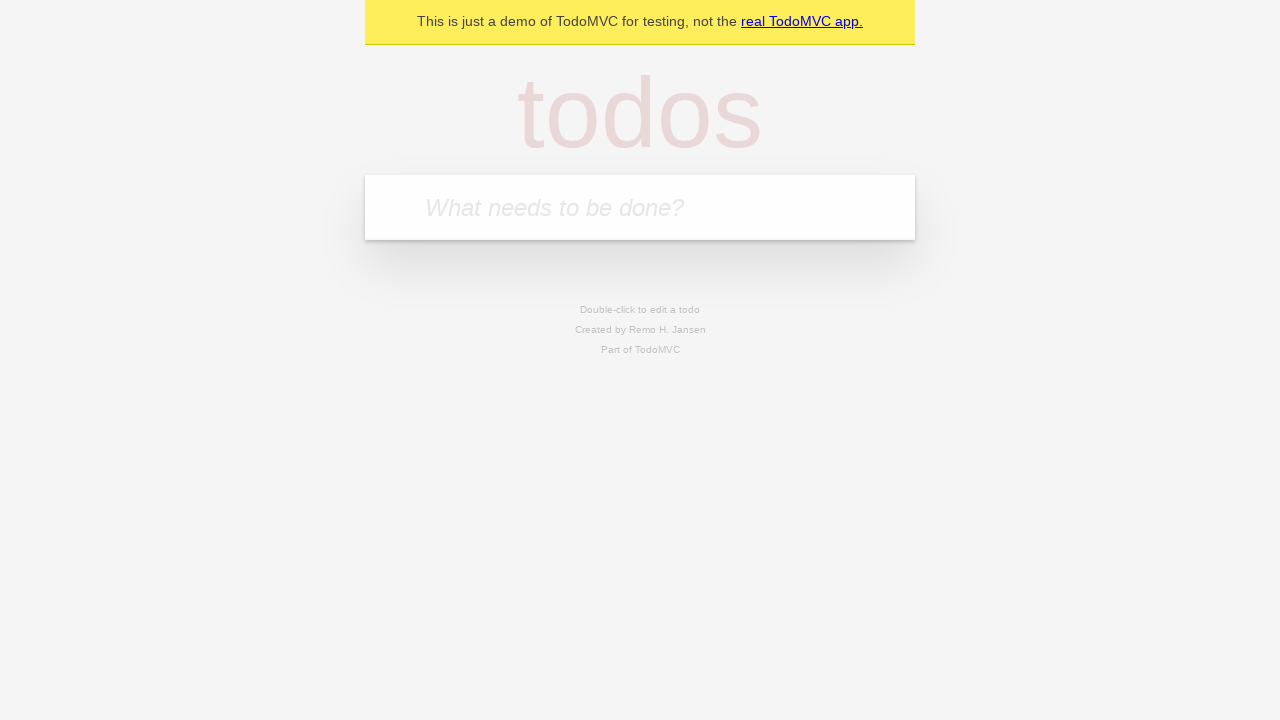

Located the todo input field
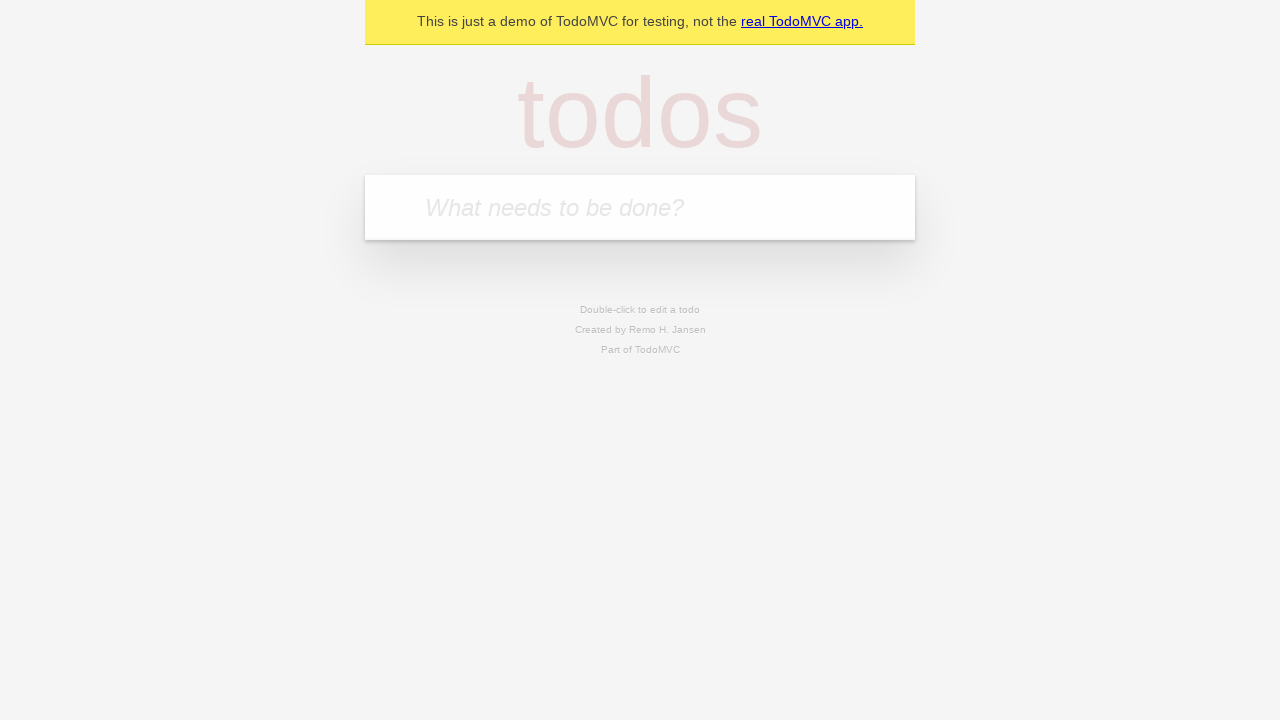

Filled first todo item: 'buy some cheese' on internal:attr=[placeholder="What needs to be done?"i]
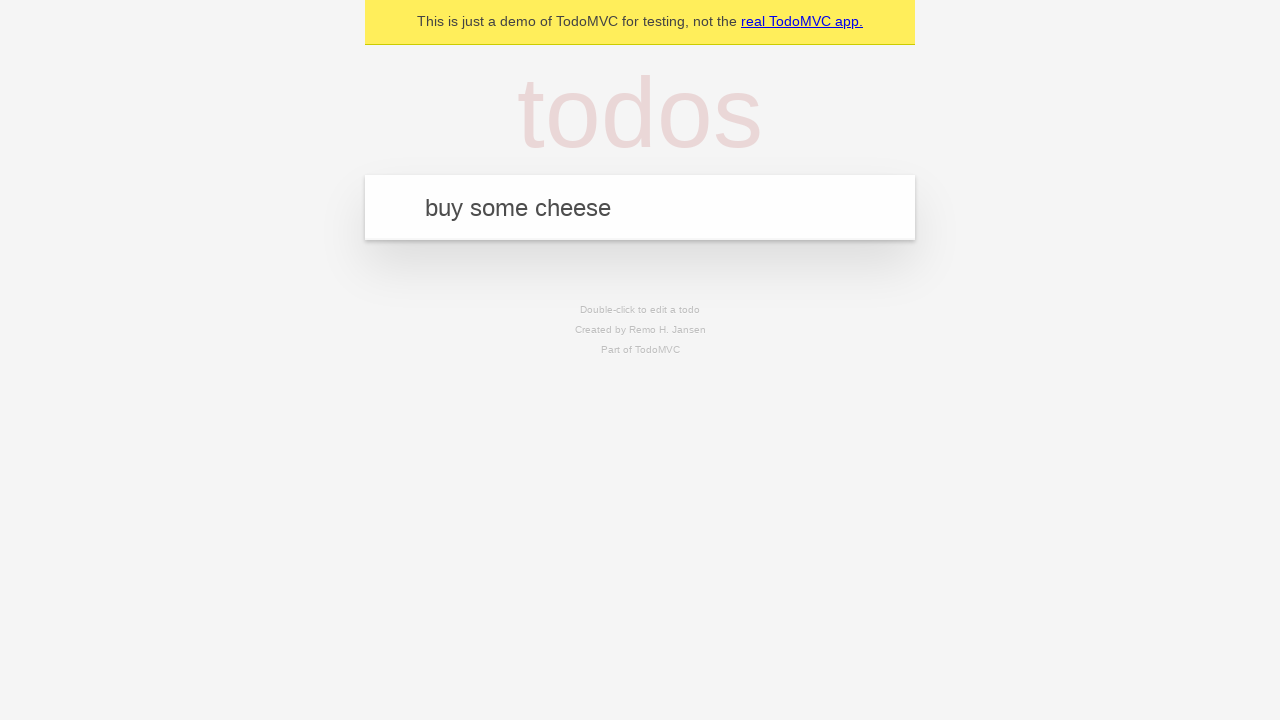

Pressed Enter to create first todo item on internal:attr=[placeholder="What needs to be done?"i]
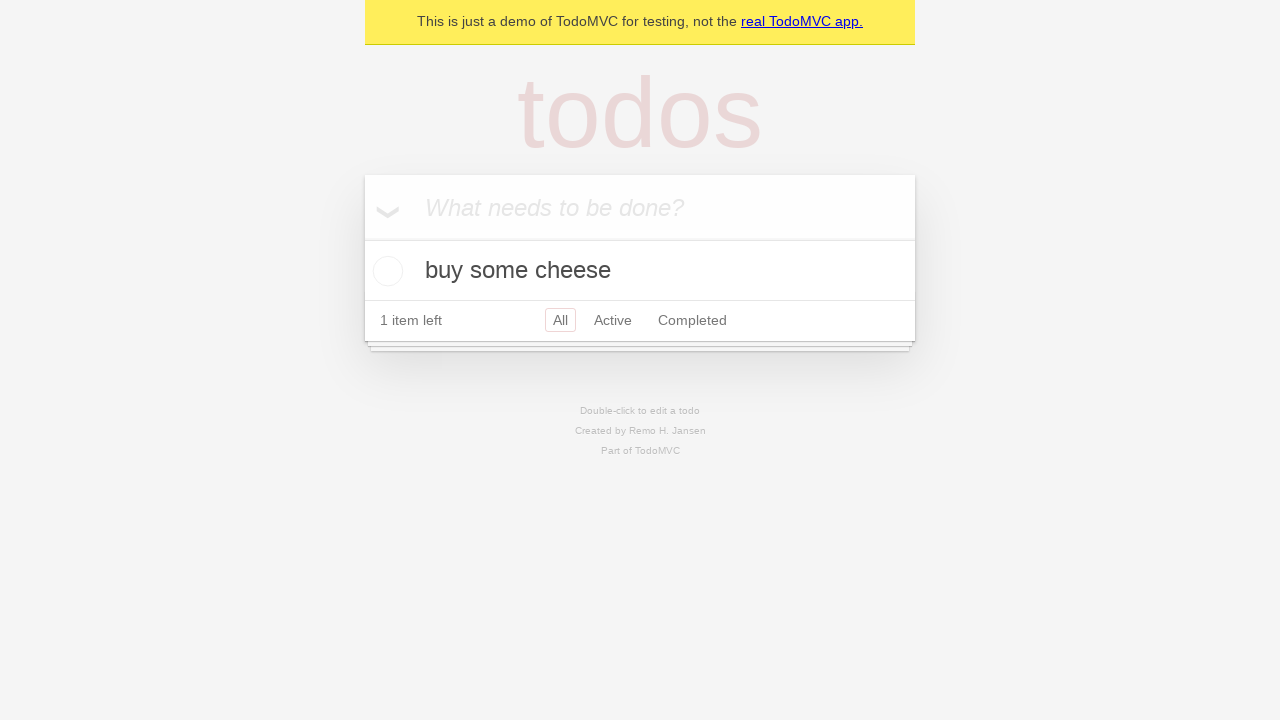

Filled second todo item: 'feed the cat' on internal:attr=[placeholder="What needs to be done?"i]
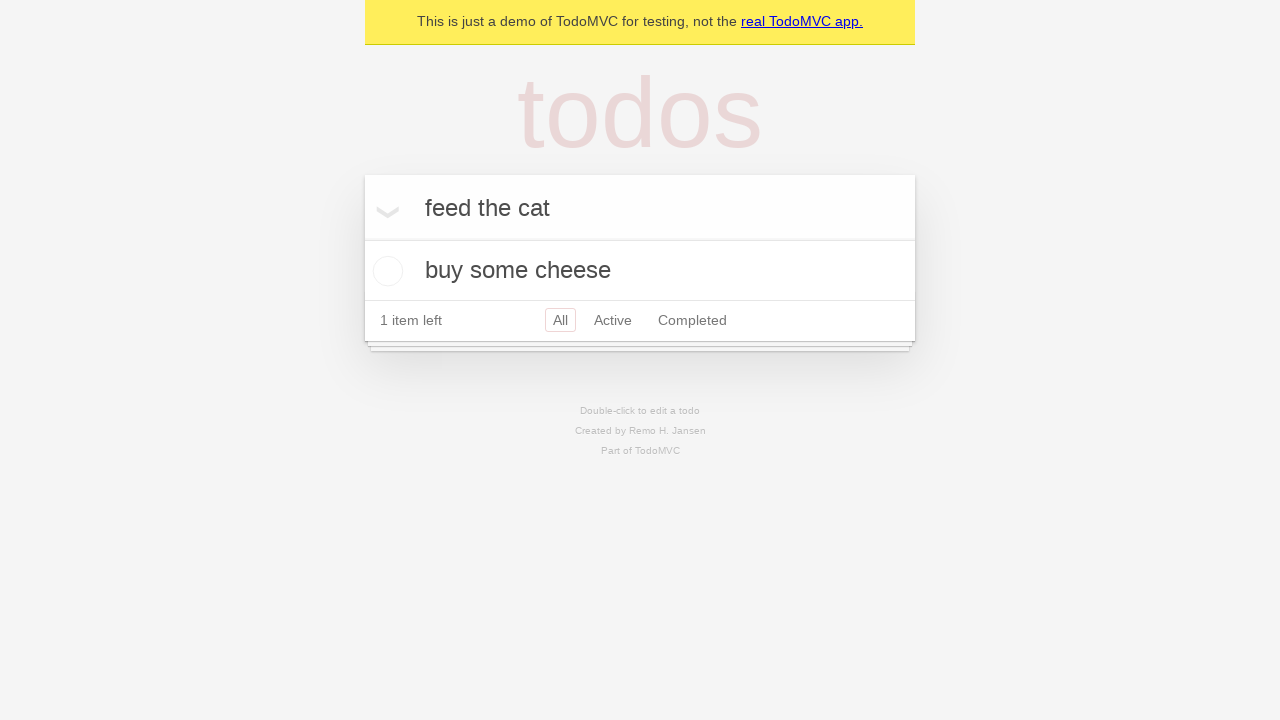

Pressed Enter to create second todo item on internal:attr=[placeholder="What needs to be done?"i]
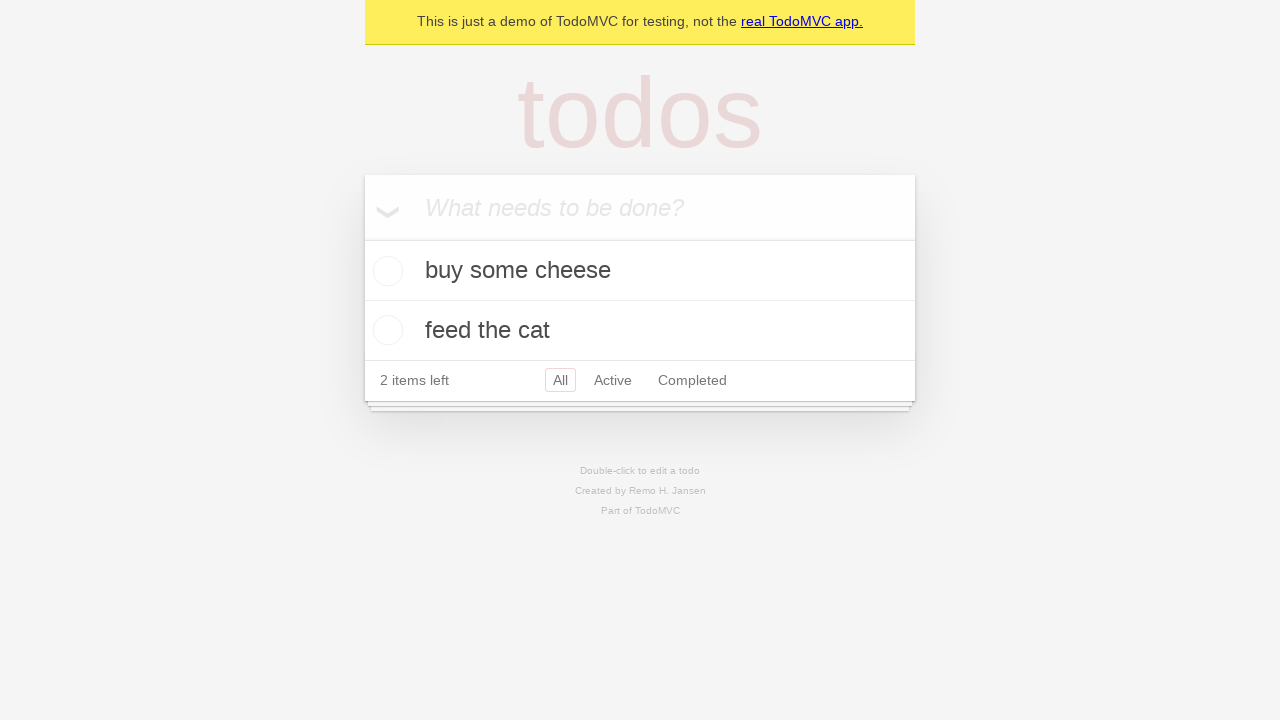

Located all todo list items
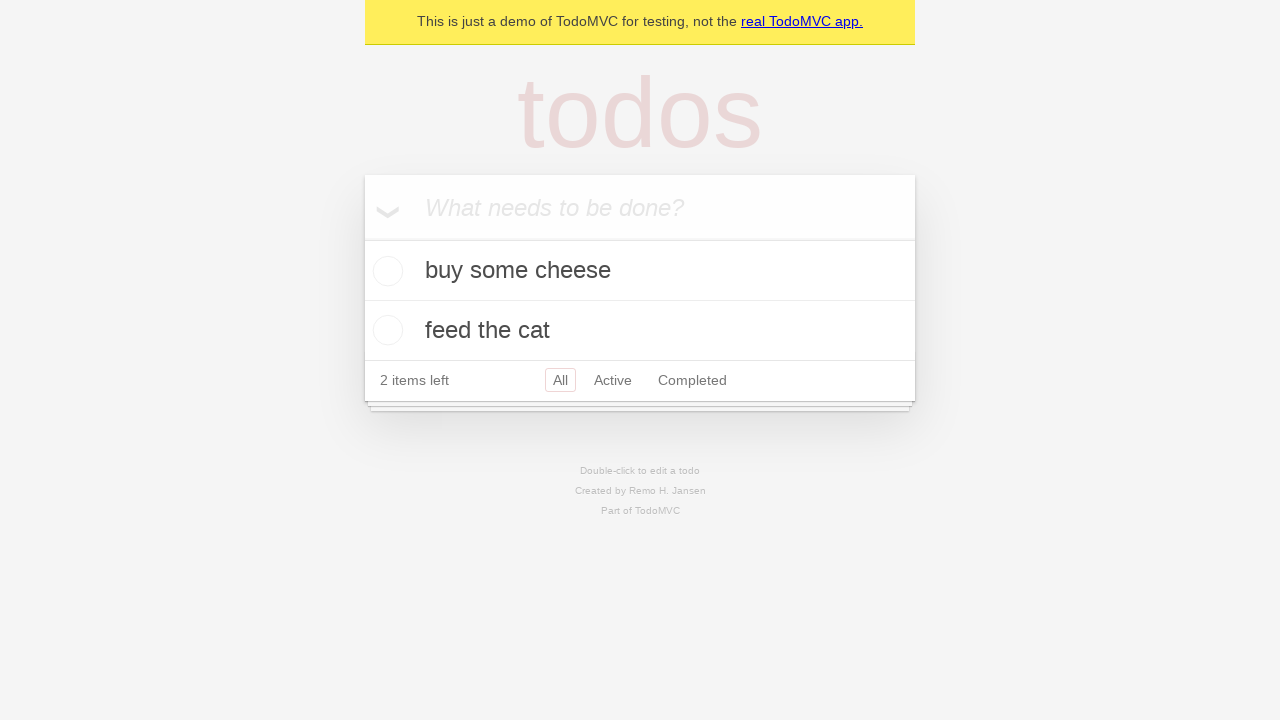

Checked the first todo item as complete at (385, 271) on .todo-list li >> nth=0 >> .toggle
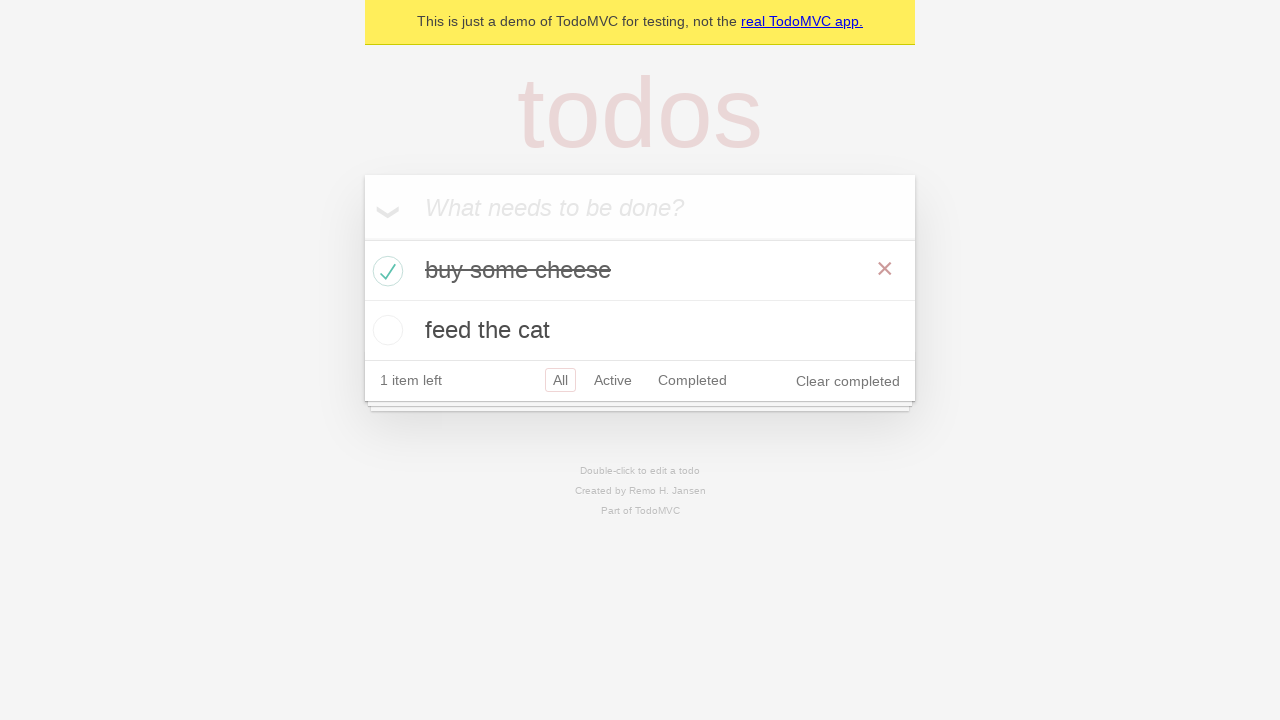

Reloaded the page to test data persistence
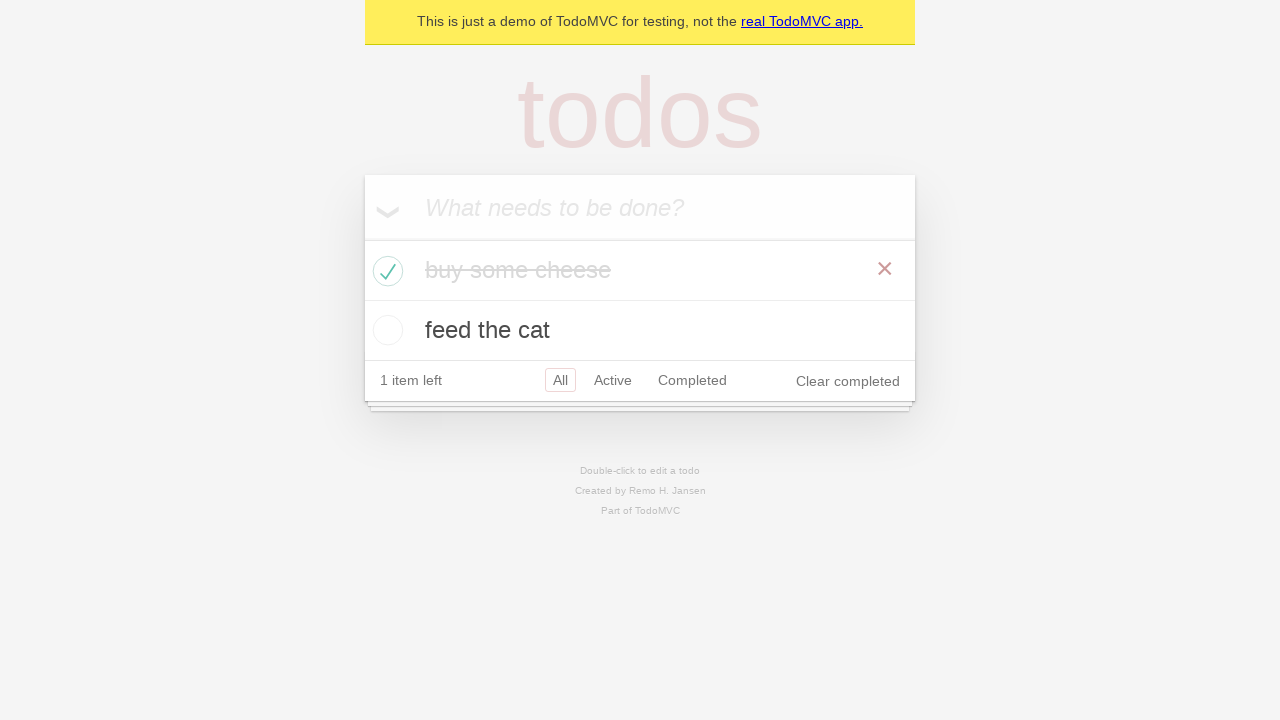

Todo items reloaded after page refresh
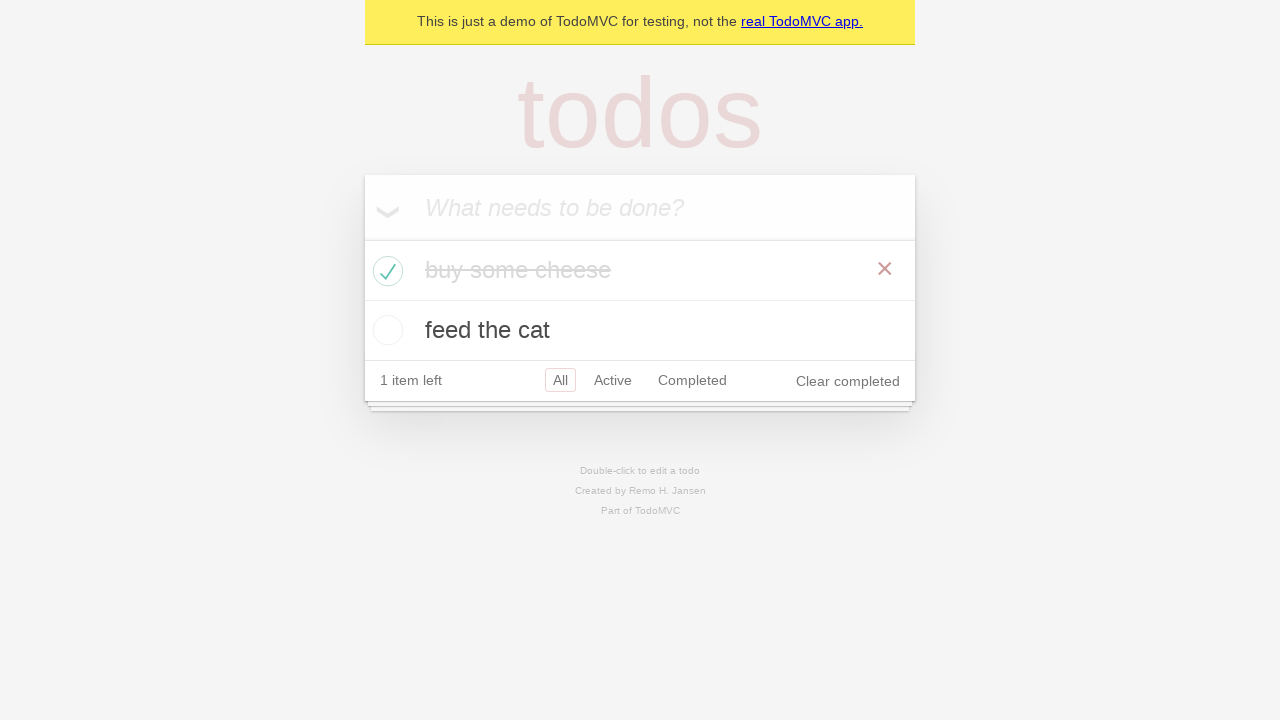

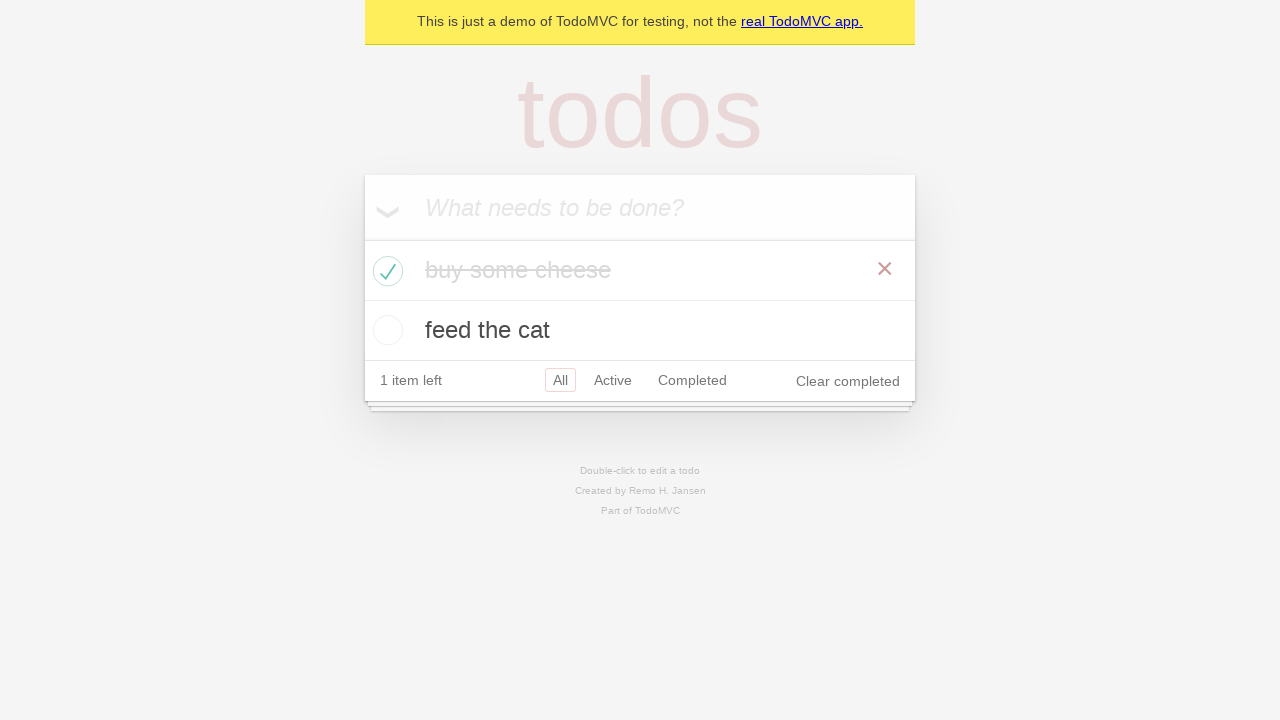